Tests that submitting the login form with only a username and empty password displays an error message indicating password is required

Starting URL: https://www.saucedemo.com/

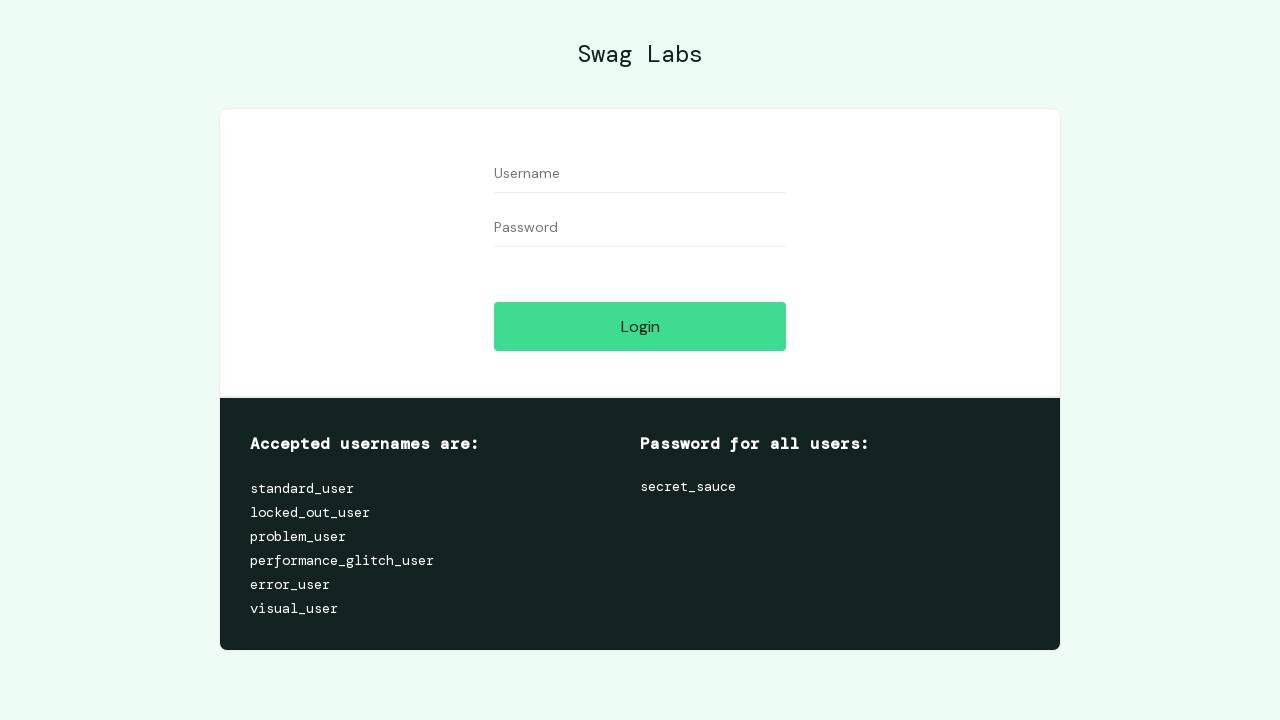

Filled username field with 'merve' on #user-name
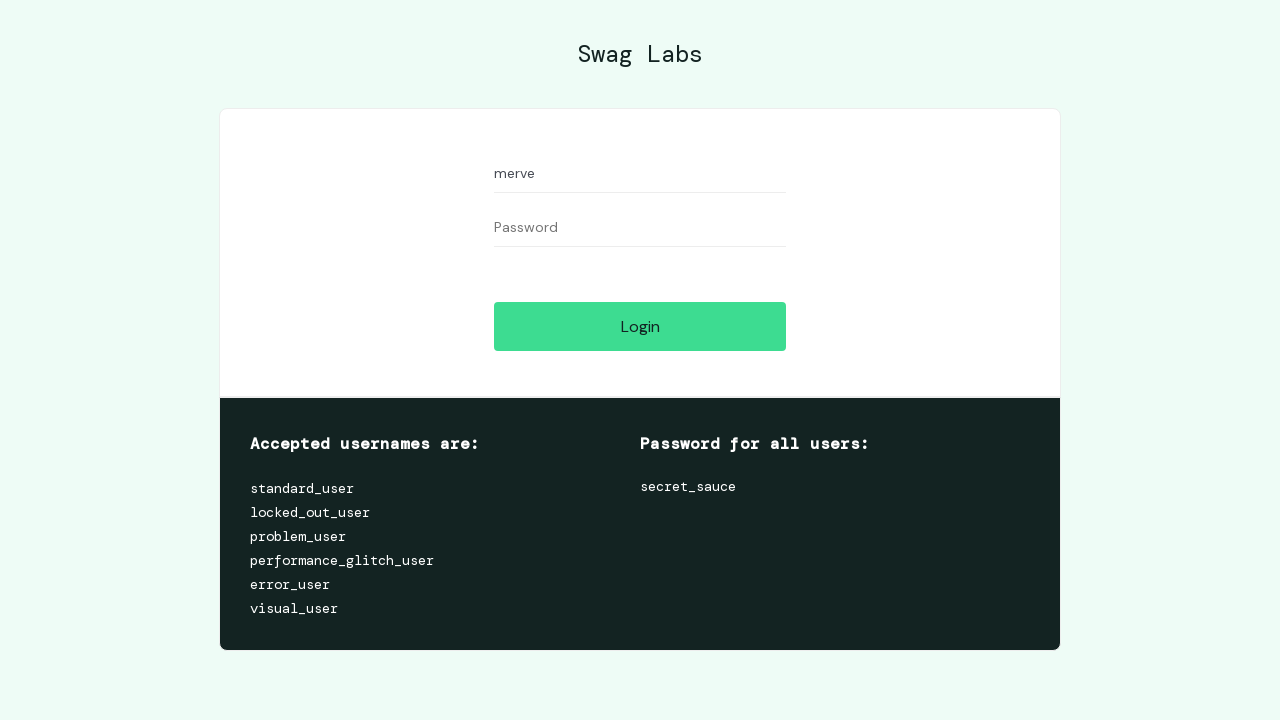

Clicked login button without entering password at (640, 326) on #login-button
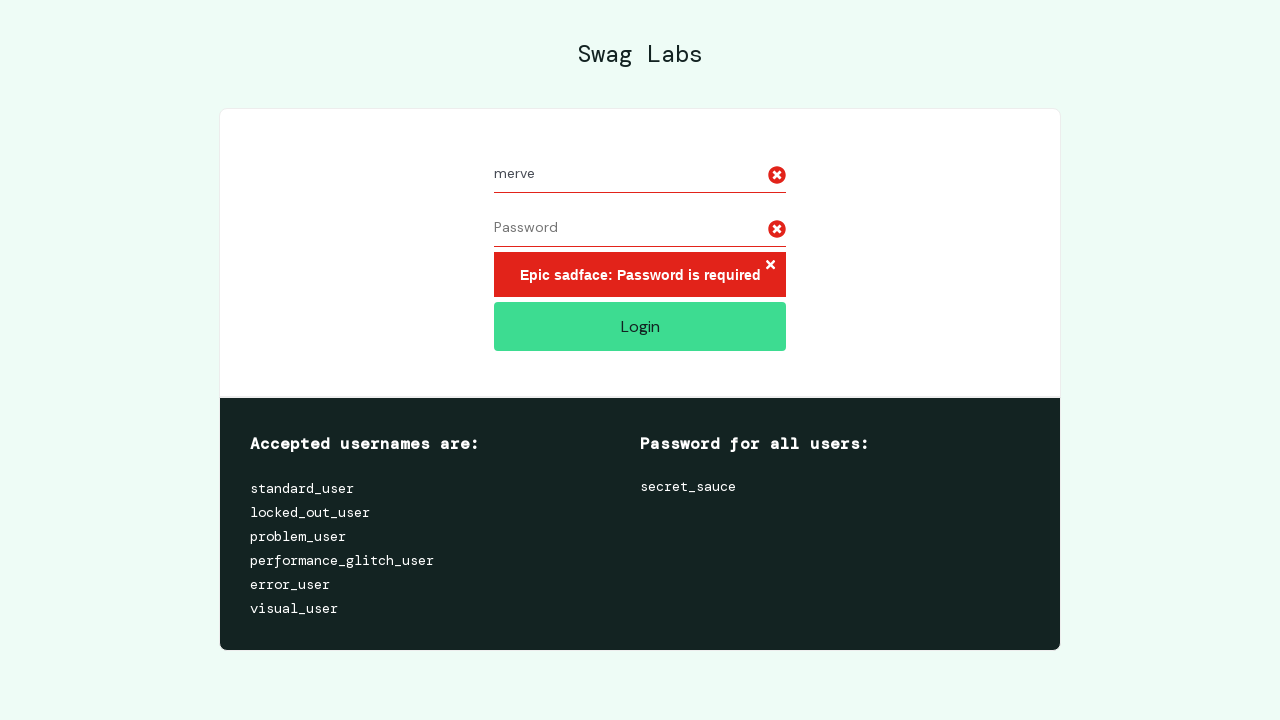

Error message 'Epic sadface: Password is required' appeared
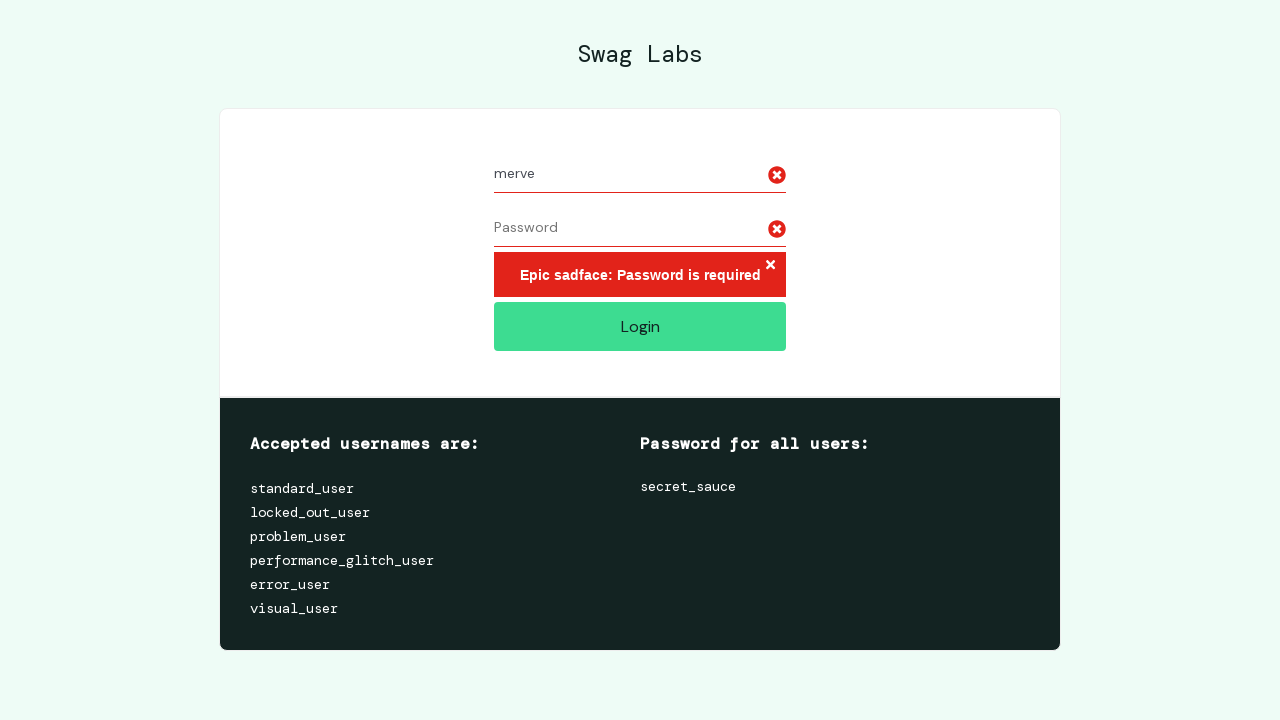

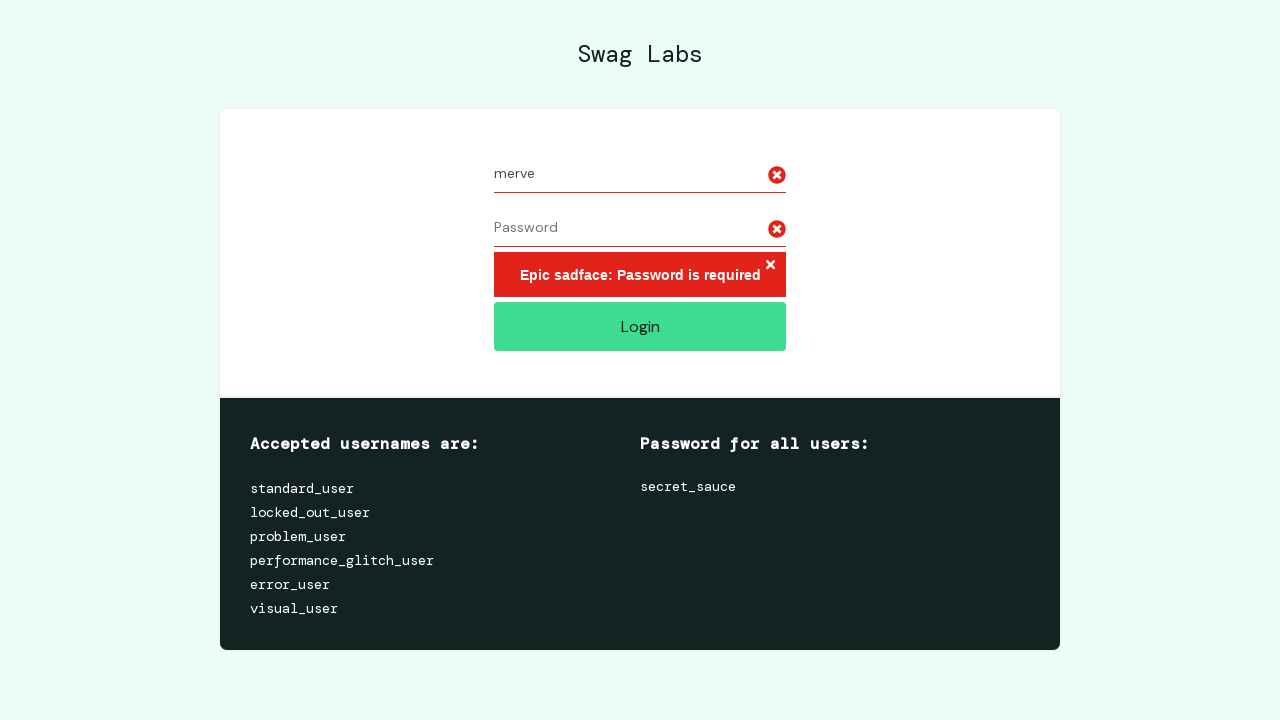